Navigates to the Widgets menu and opens the Date Picker exercise, then verifies the page header

Starting URL: https://demoqa.com/

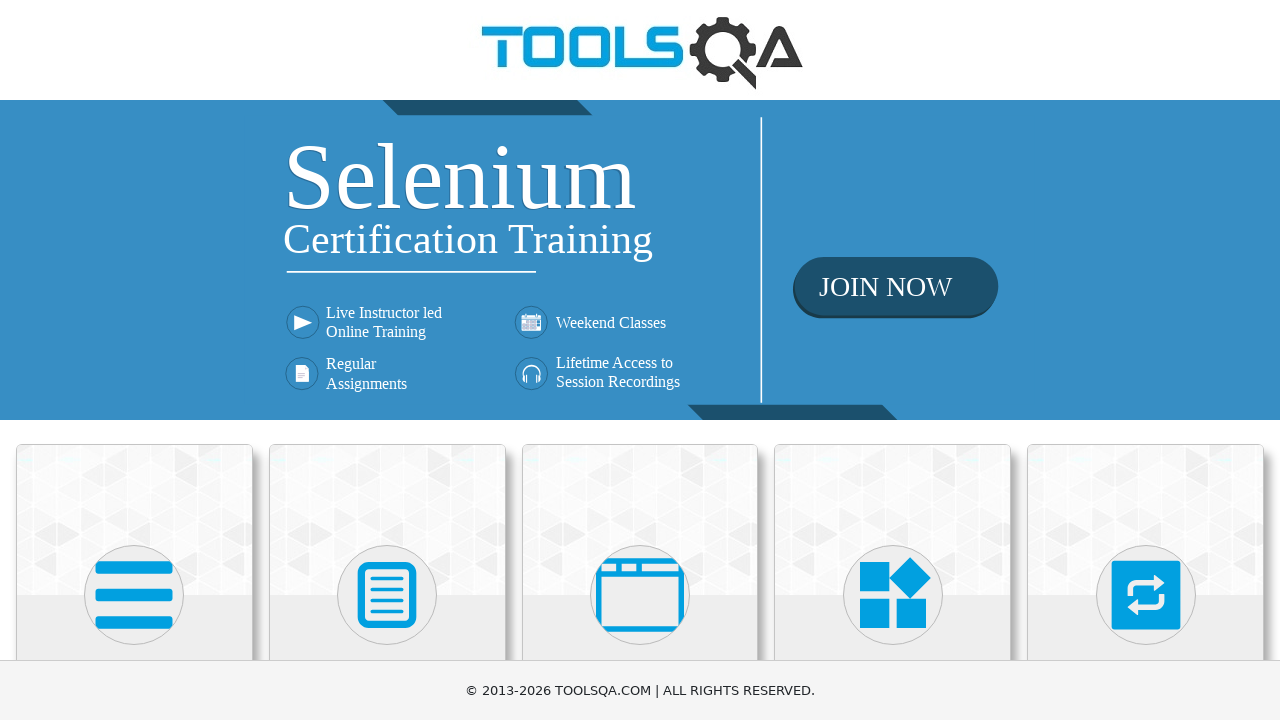

Clicked on Widgets menu at (893, 360) on text=Widgets
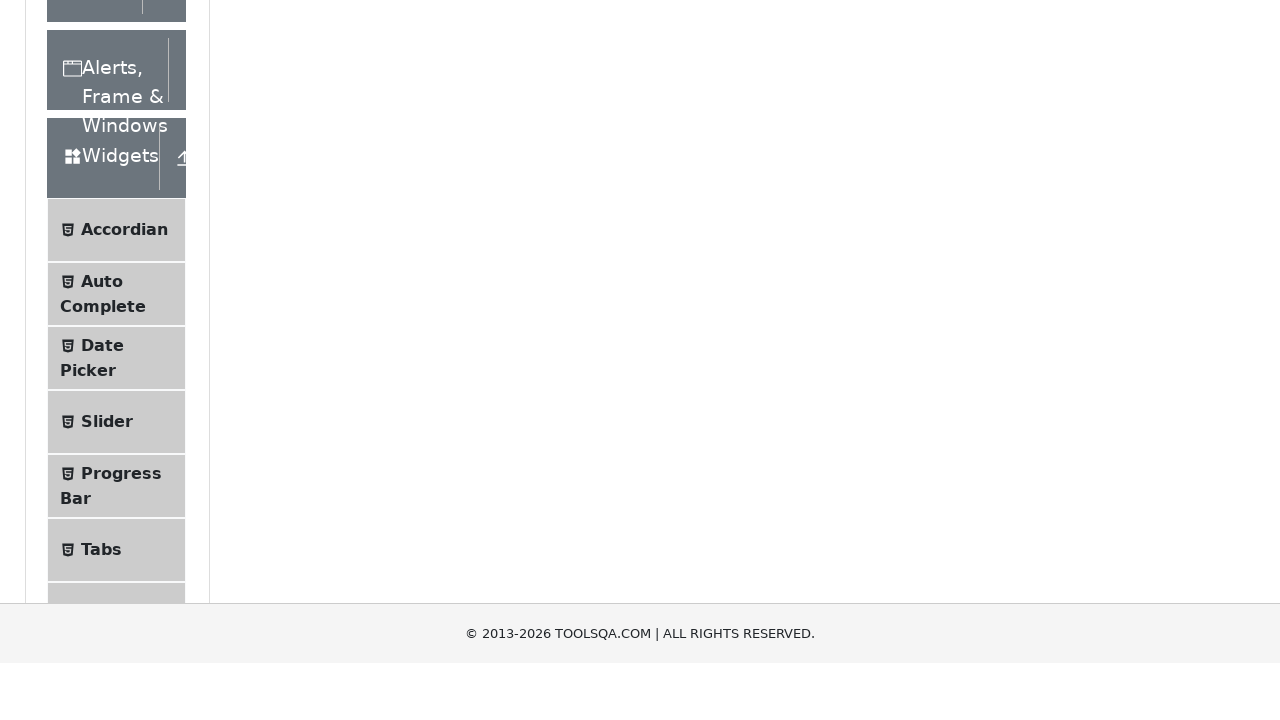

Clicked on Date Picker exercise in the sidebar at (102, 640) on text=Date Picker
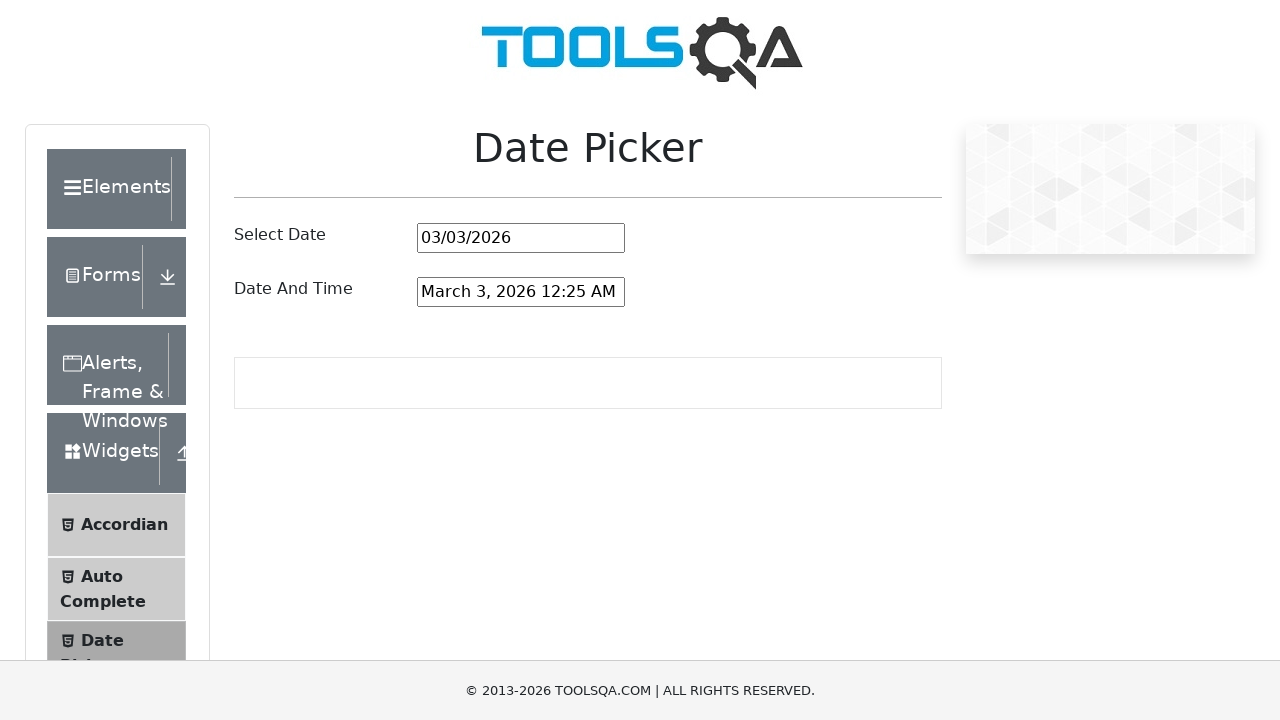

Verified Date Picker page header is displayed
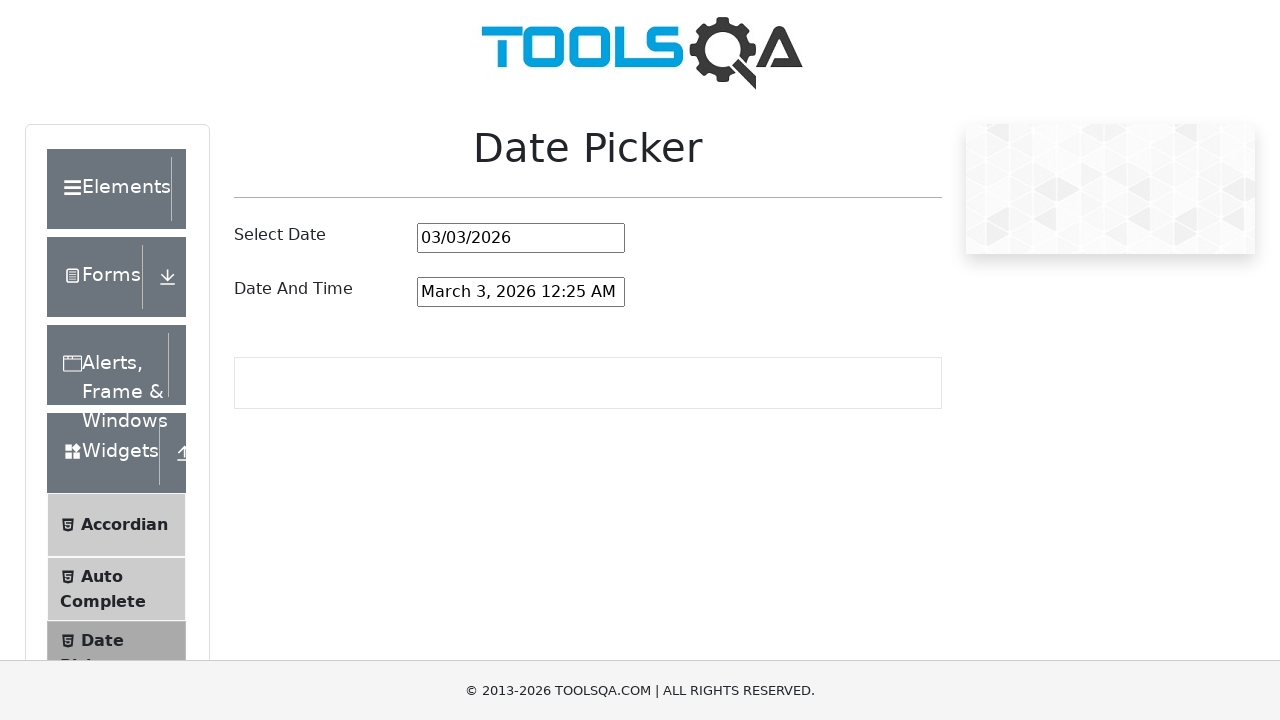

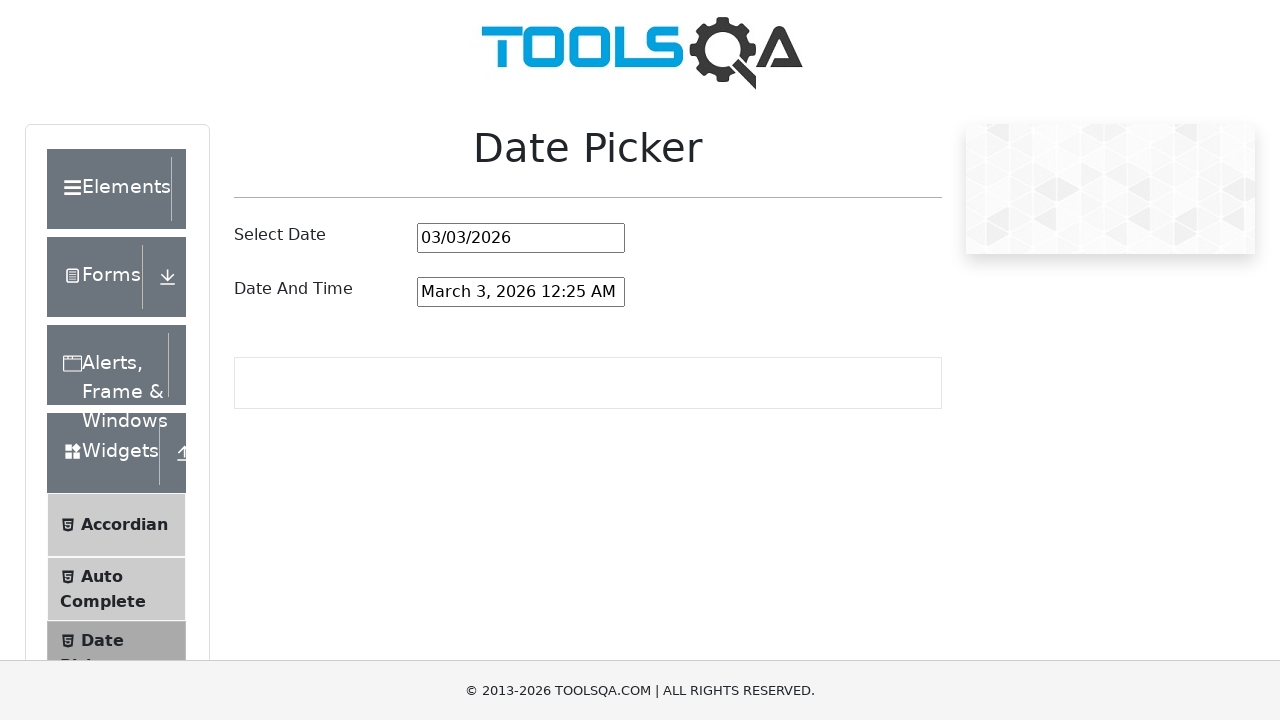